Tests calendar date picker functionality by selecting a specific year (2026), month (May), and date (10) from a React calendar component

Starting URL: https://rahulshettyacademy.com/seleniumPractise/#/offers

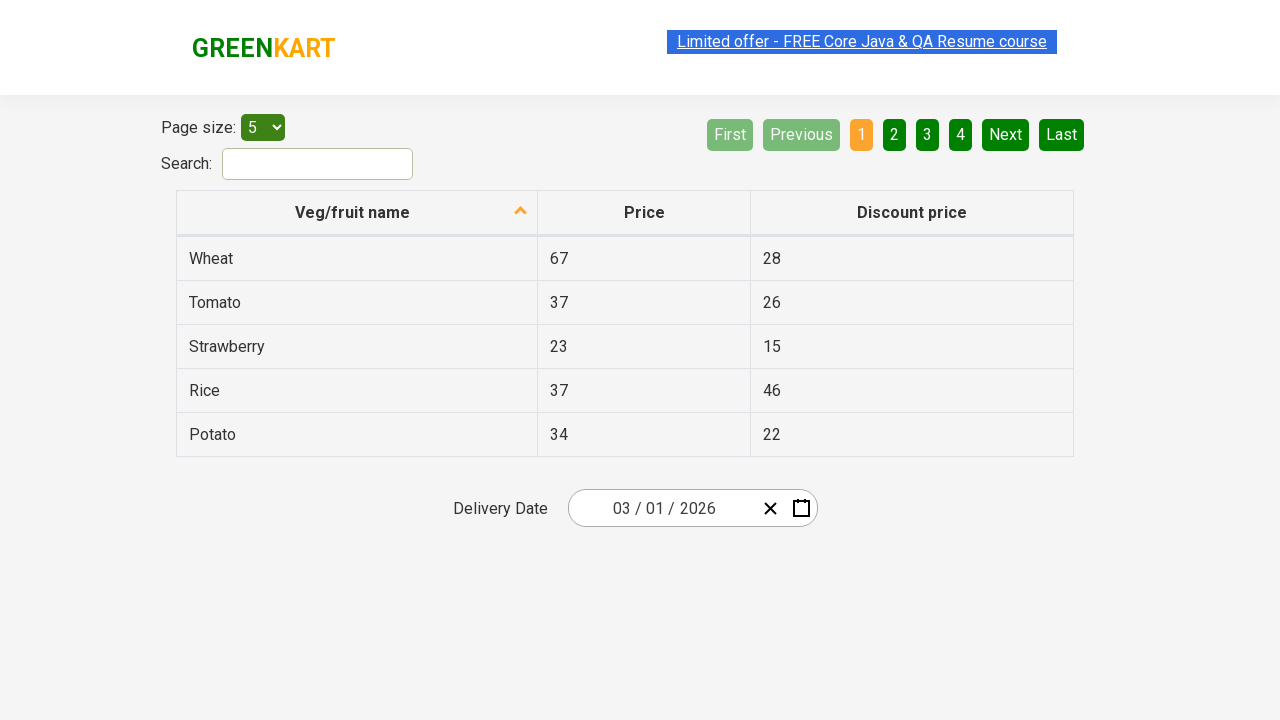

Clicked date input group to open calendar at (662, 508) on div[class*='inputGroup']
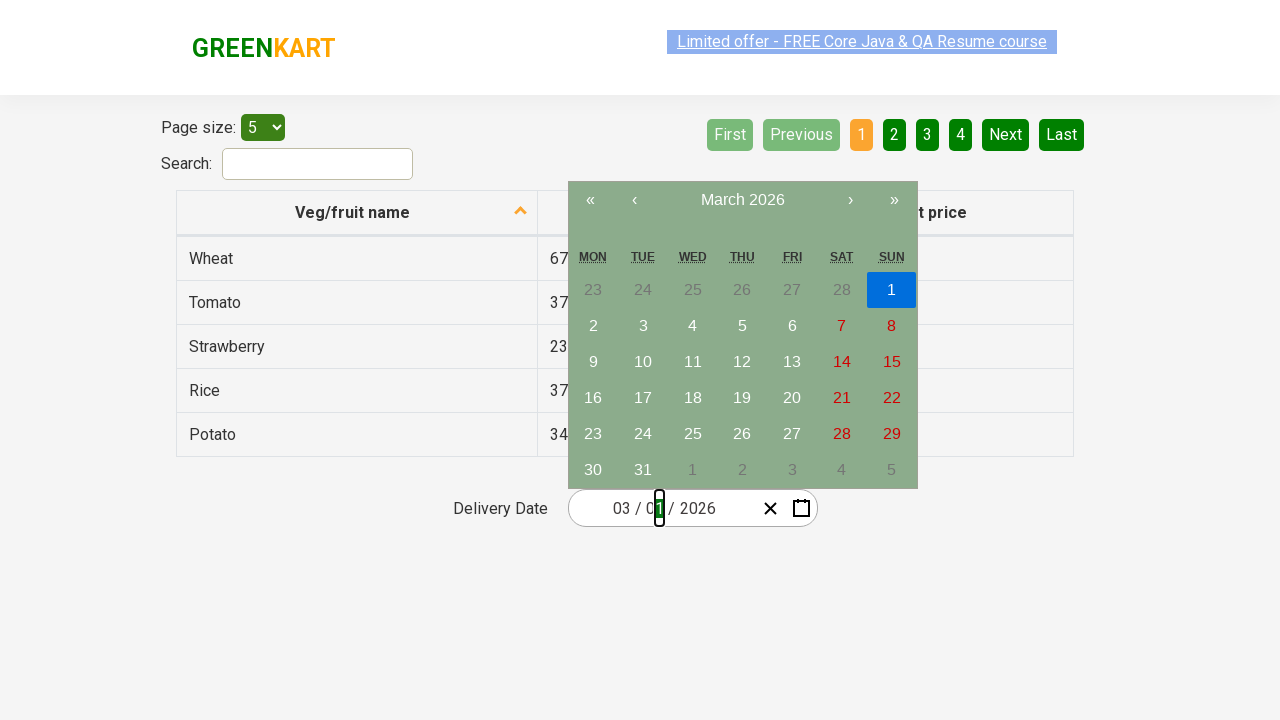

Clicked navigation label to navigate to higher view (first click) at (742, 200) on .react-calendar__navigation__label
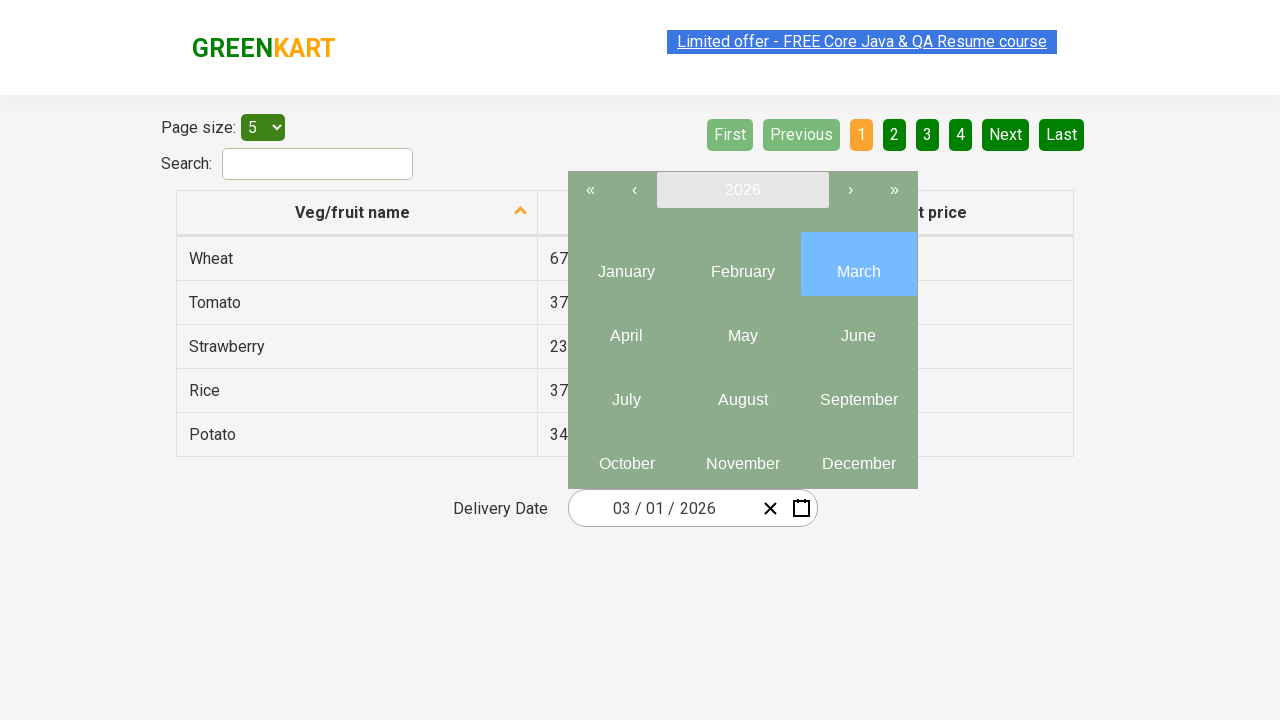

Clicked navigation label to navigate to year view (second click) at (742, 190) on .react-calendar__navigation__label
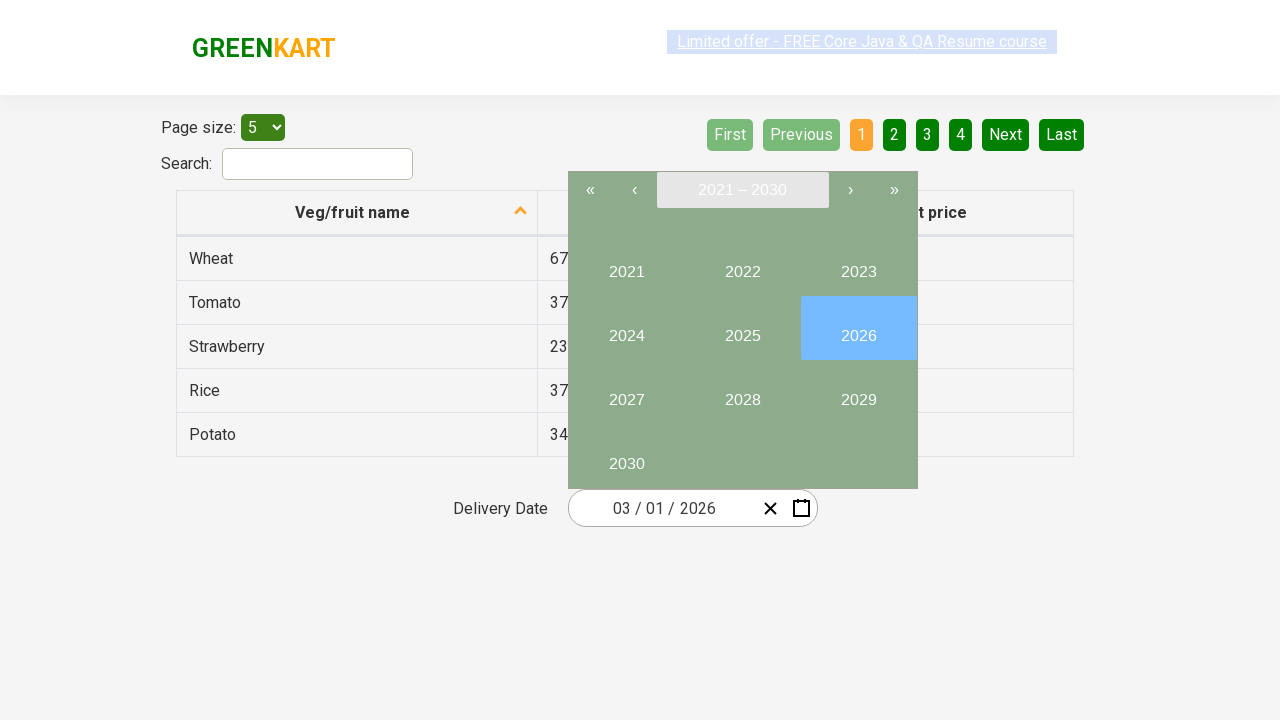

Selected year 2026 from year view at (858, 328) on [class*='view__years__year']:has-text('2026')
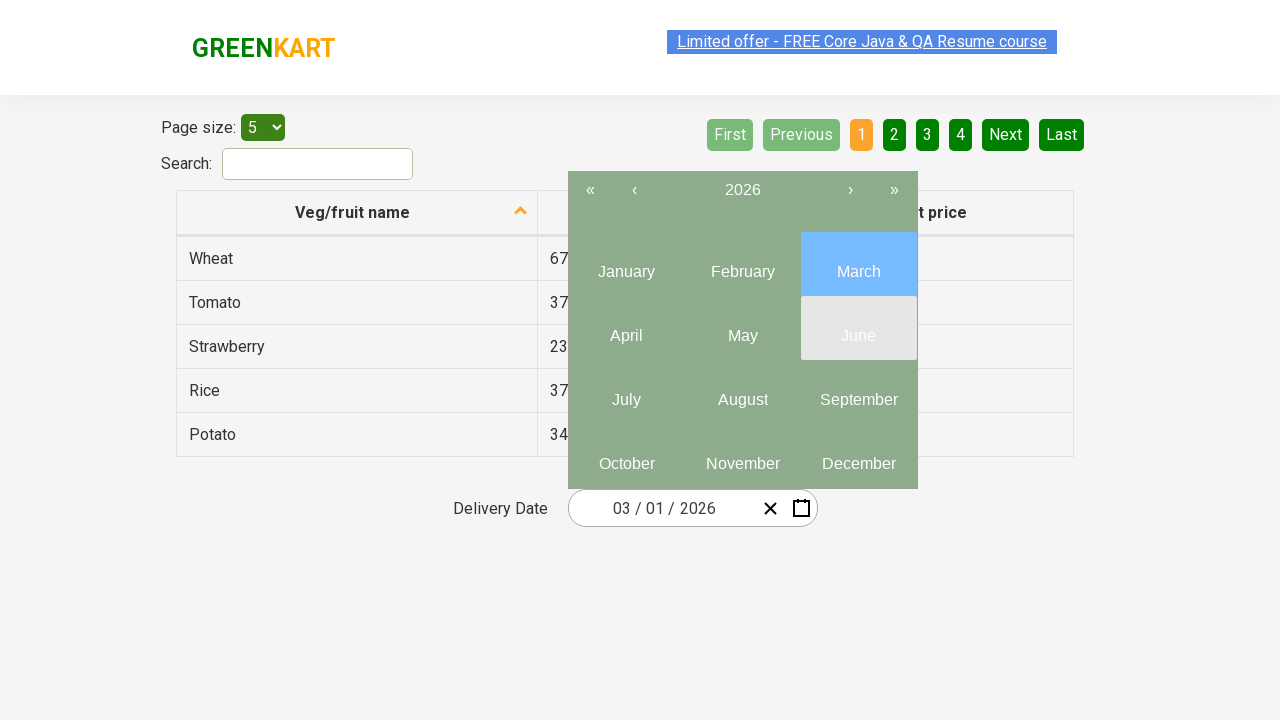

Selected May from month view at (742, 336) on abbr:has-text('May')
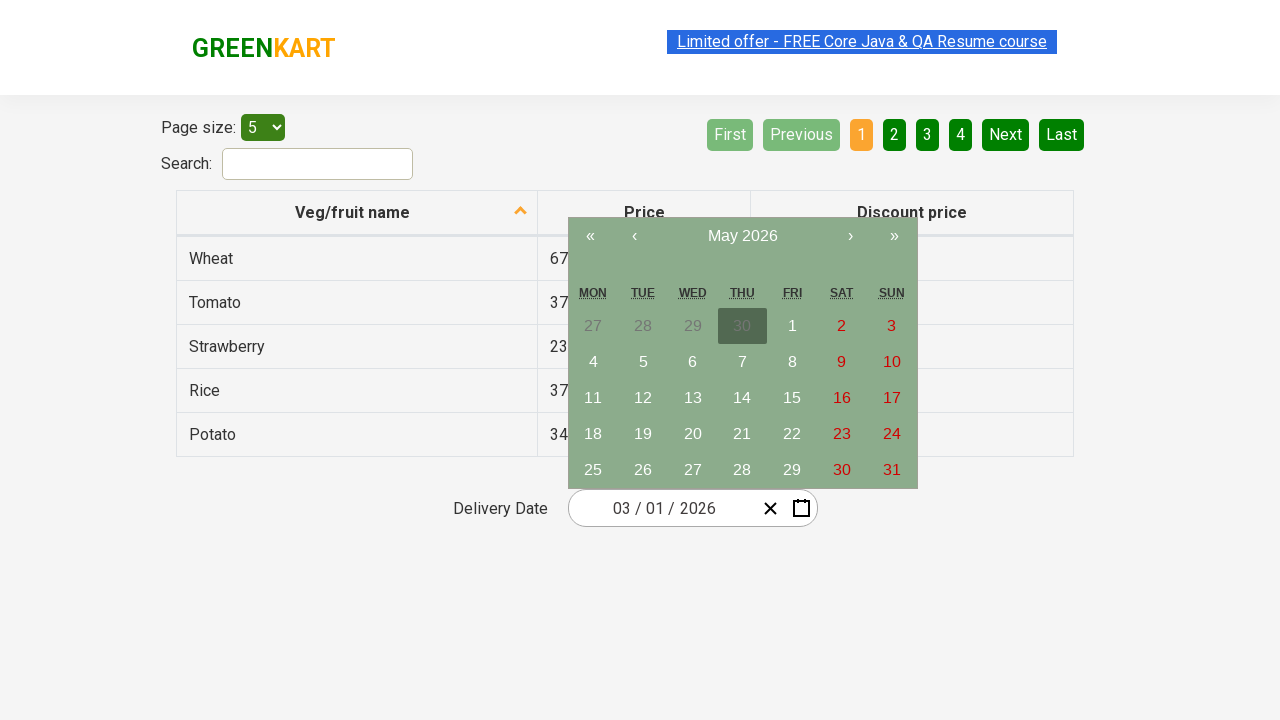

Selected date 10 from calendar at (892, 362) on abbr:has-text('10')
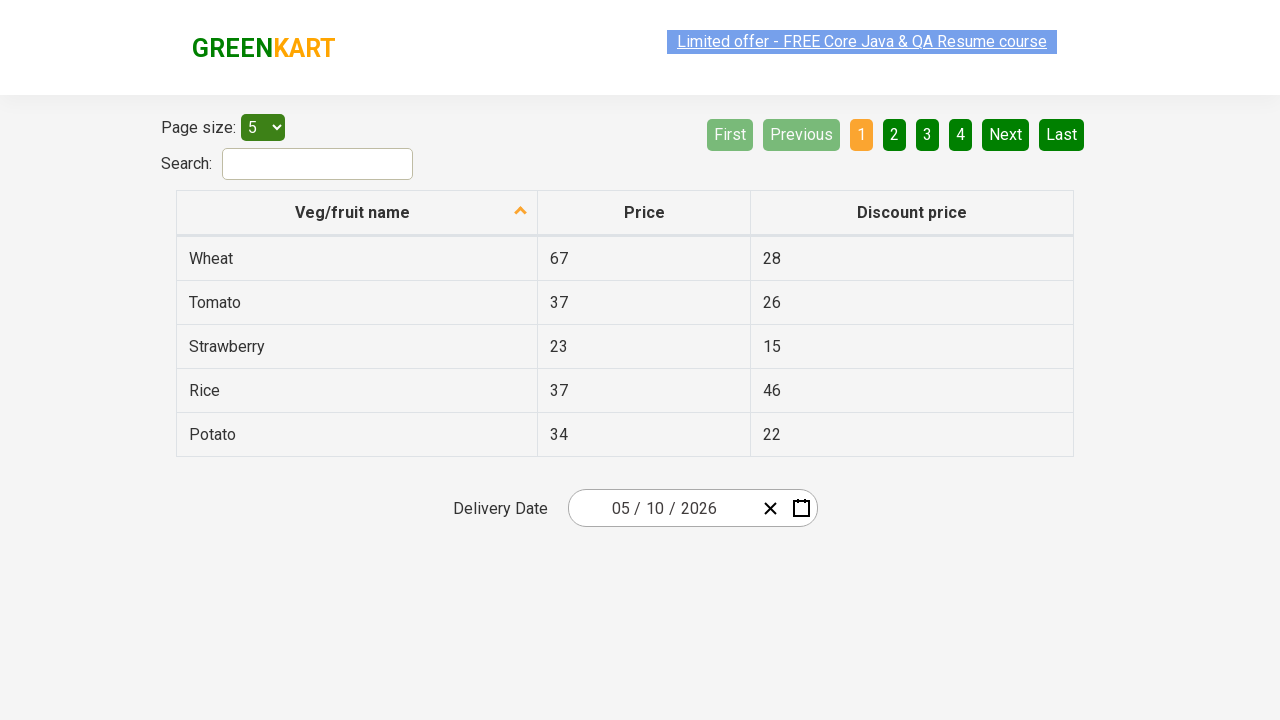

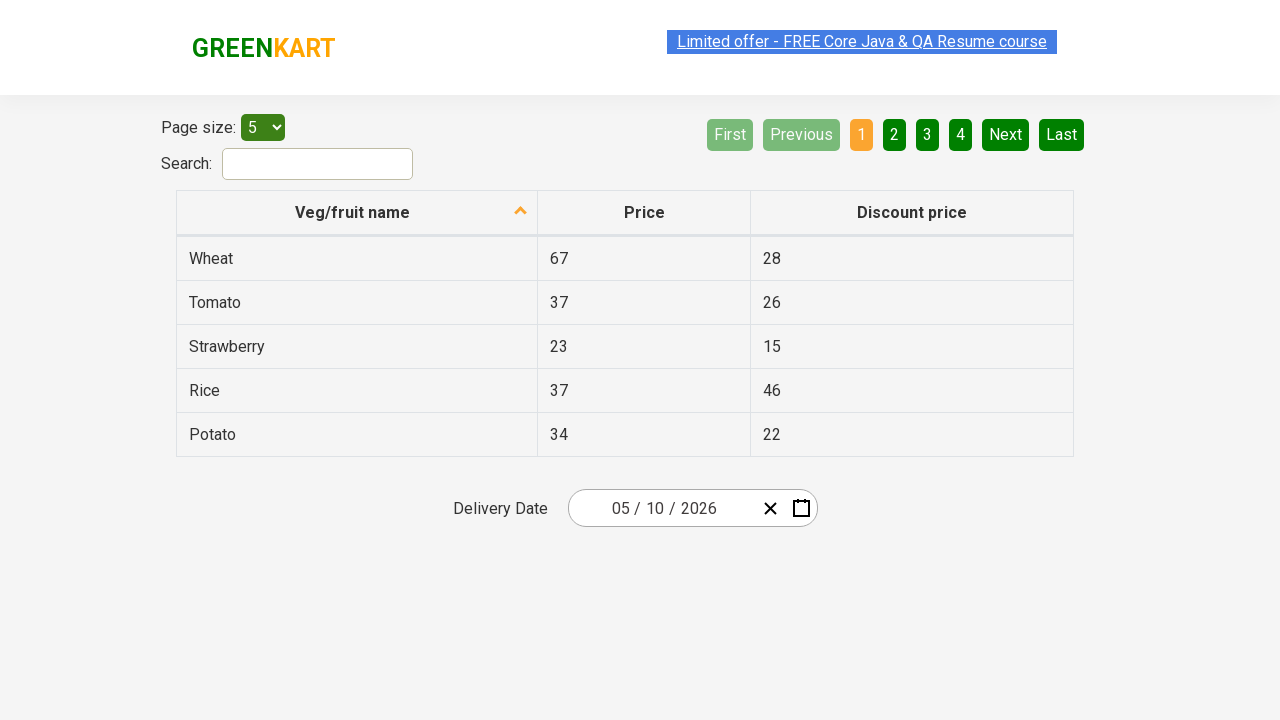